Tests a simple registration form by filling in first name, last name, email, and phone number fields, then submitting the form and handling the resulting alert confirmation.

Starting URL: https://v1.training-support.net/selenium/simple-form

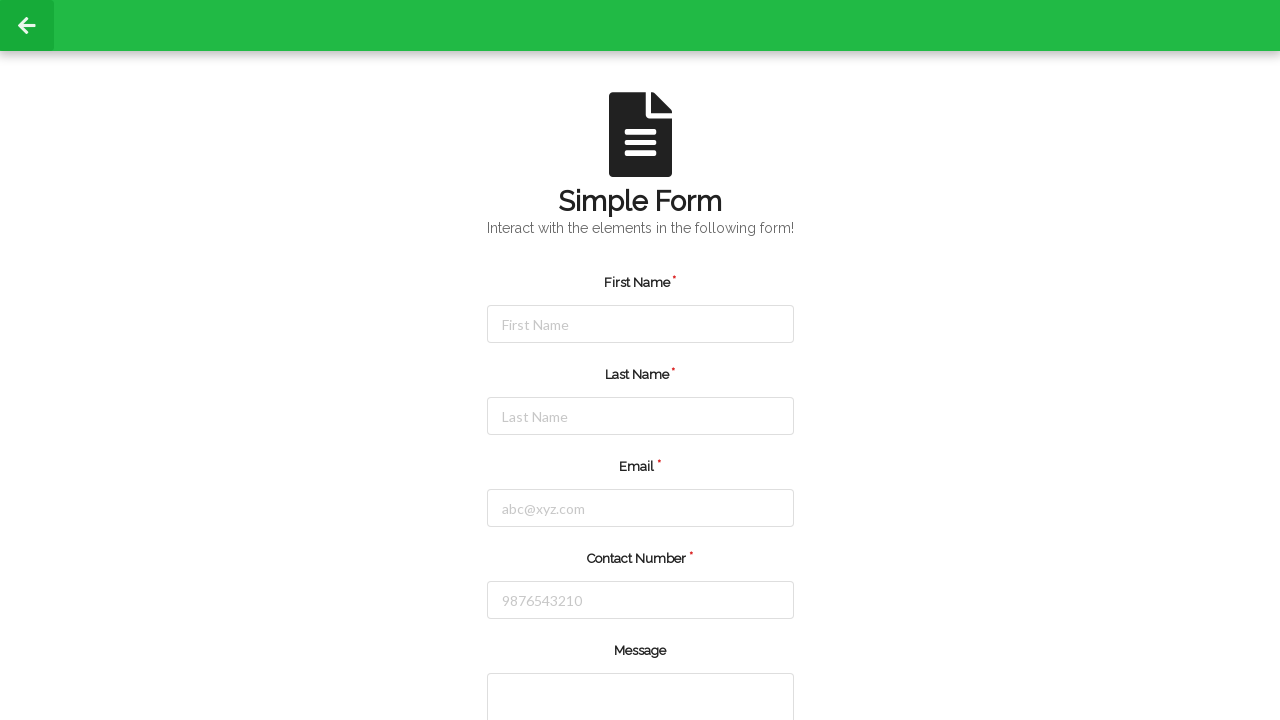

Filled first name field with 'Michael' on #firstName
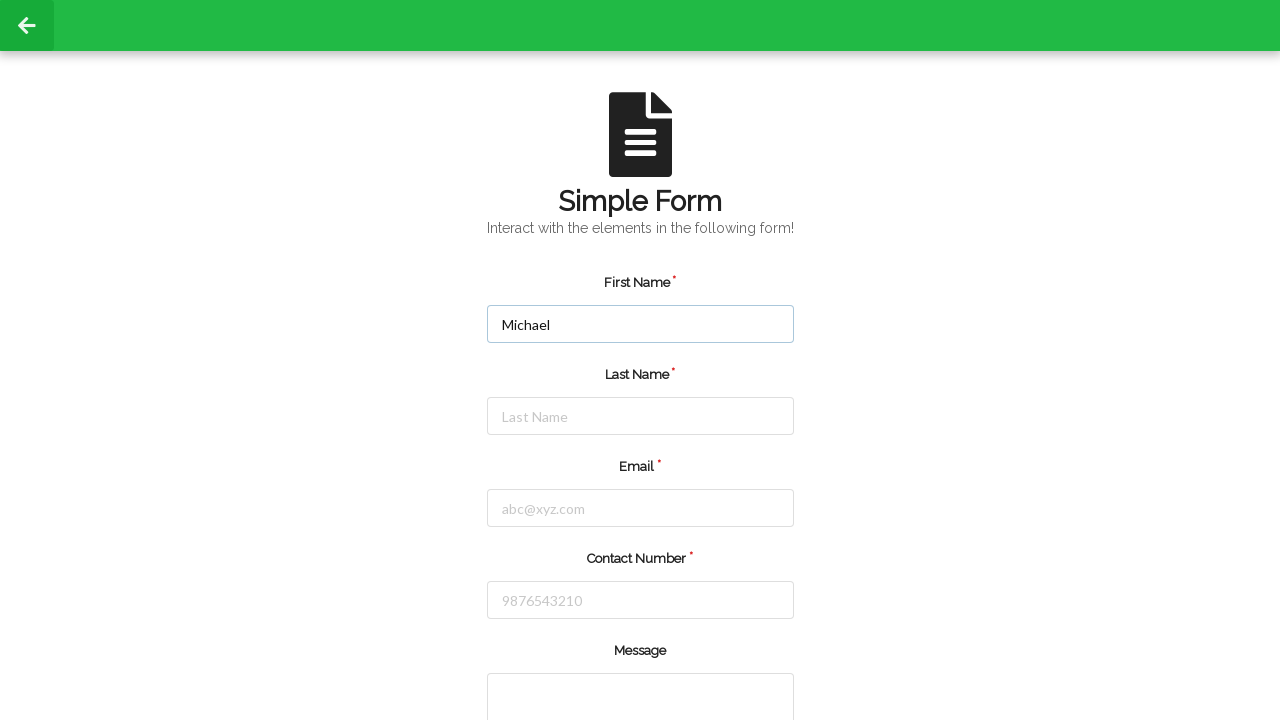

Filled last name field with 'Thompson' on #lastName
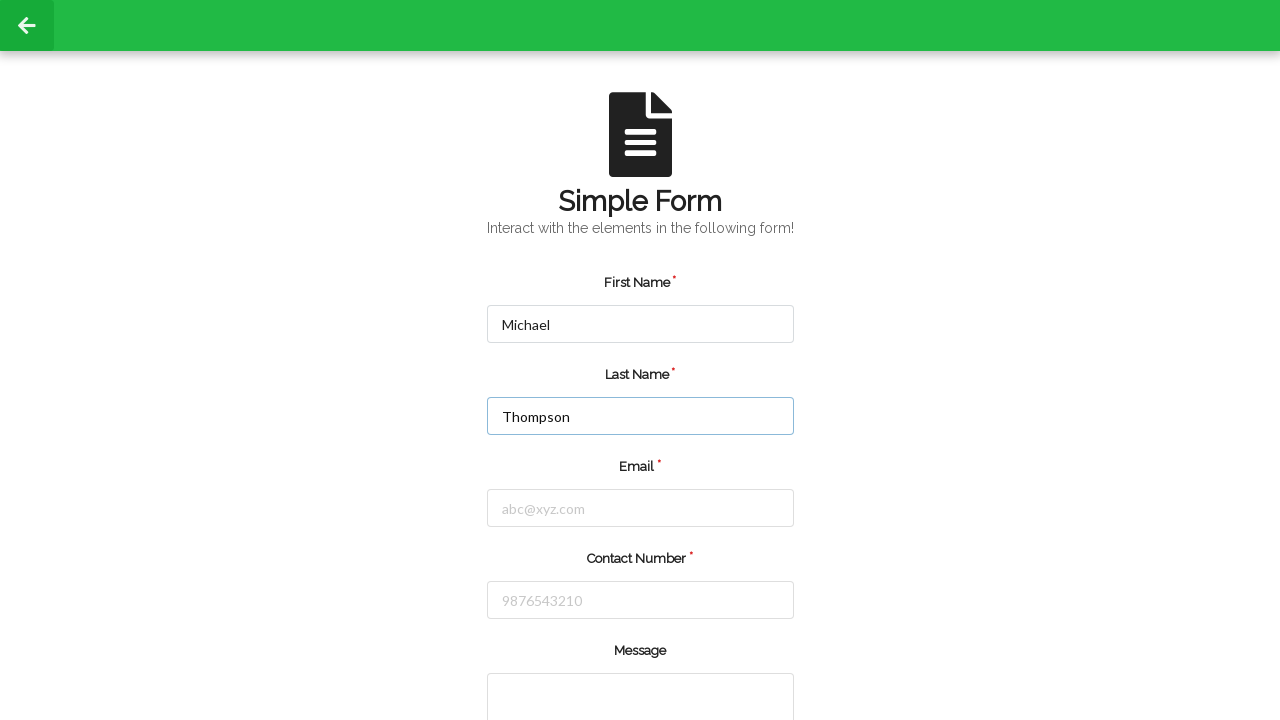

Filled email field with 'michael.thompson@testmail.com' on #email
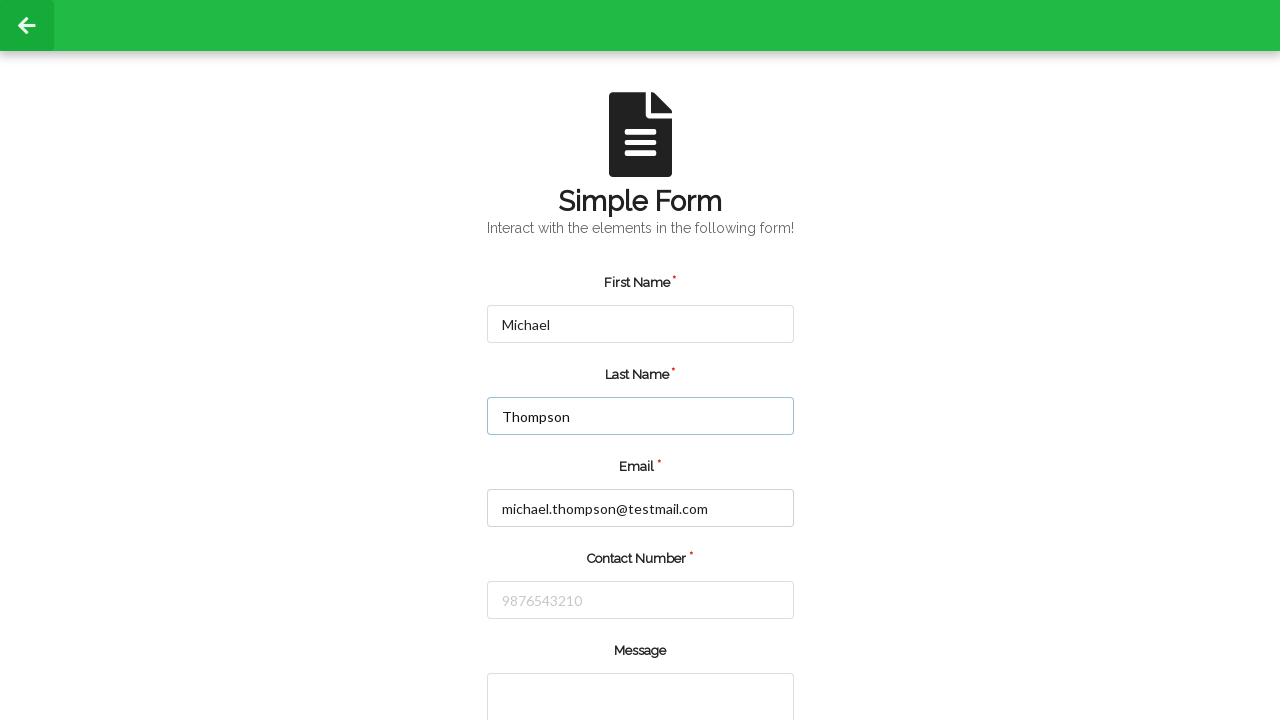

Filled phone number field with '5551234567' on #number
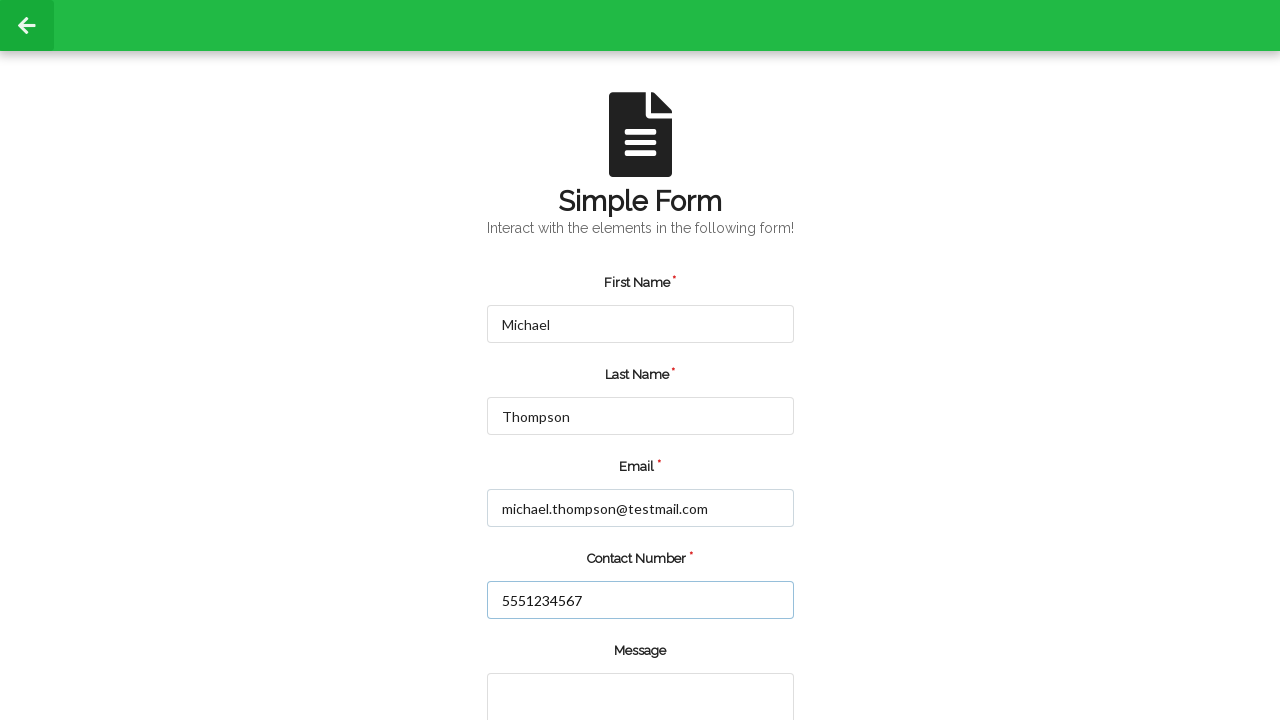

Clicked the submit button at (558, 660) on input.green
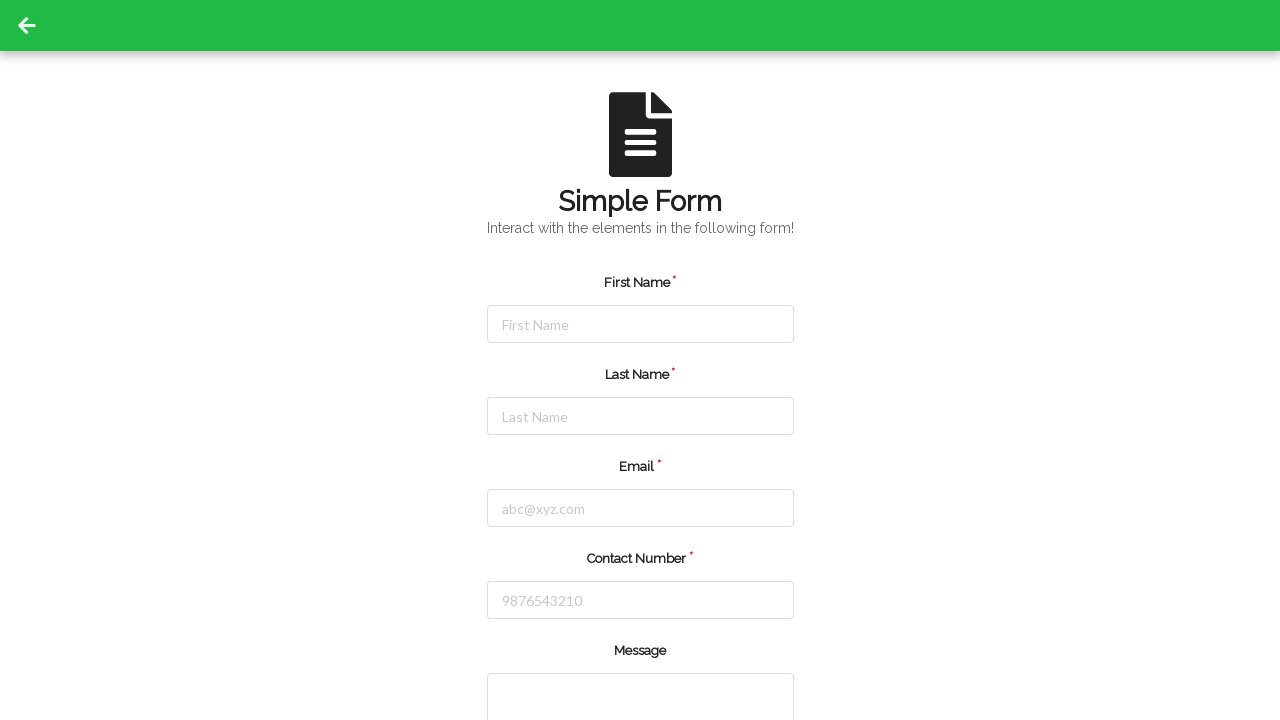

Set up dialog handler to accept alerts
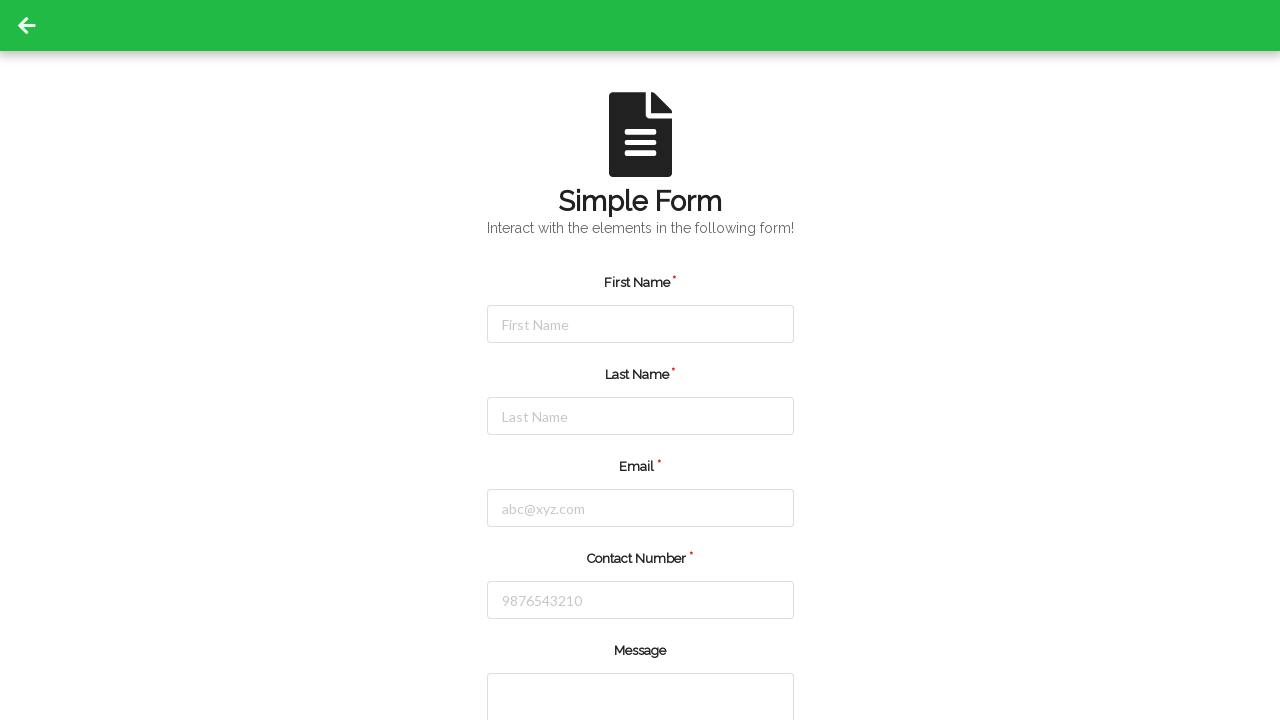

Waited for alert dialog to appear and accepted it
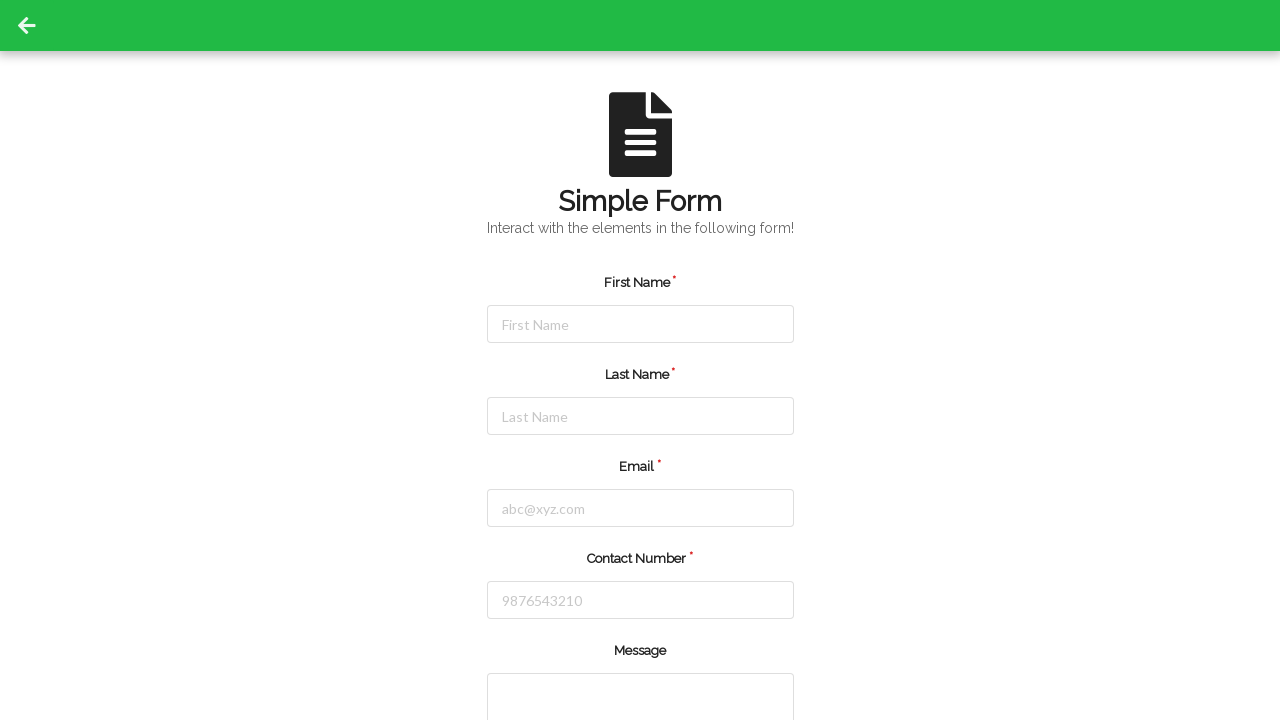

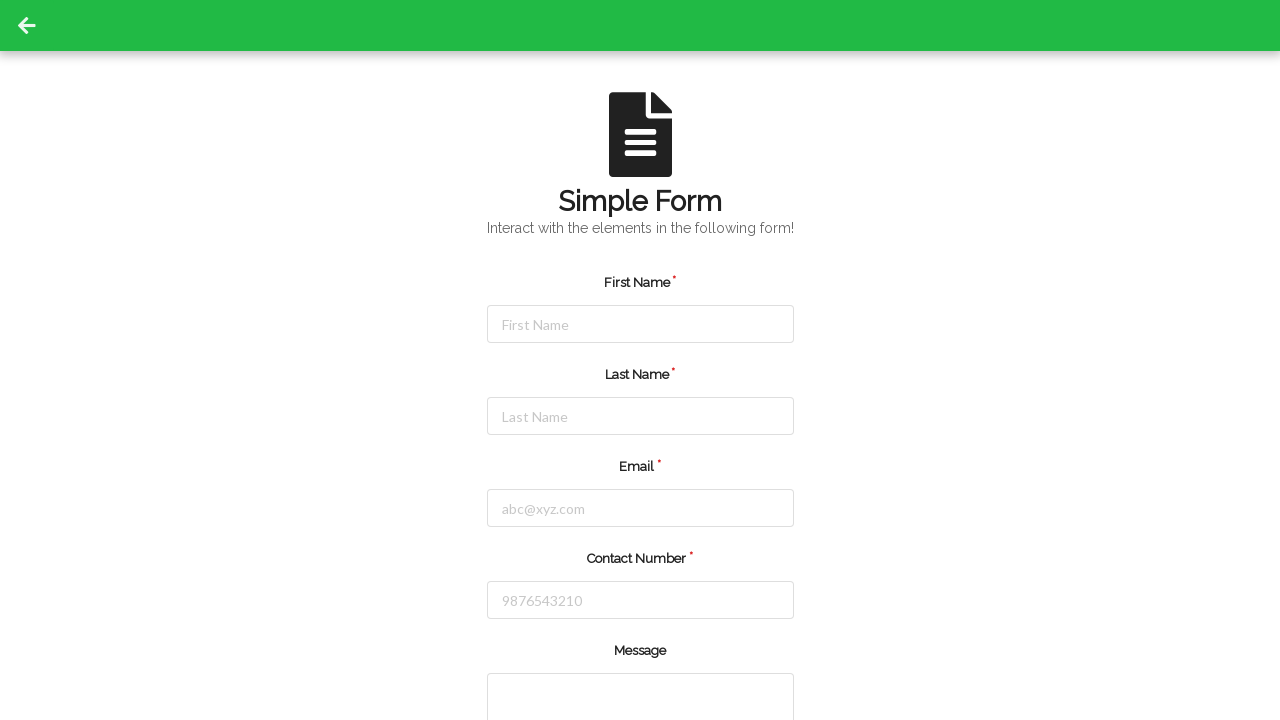